Navigates to the Calculla calculator website homepage and verifies the page loads successfully

Starting URL: https://calculla.com/

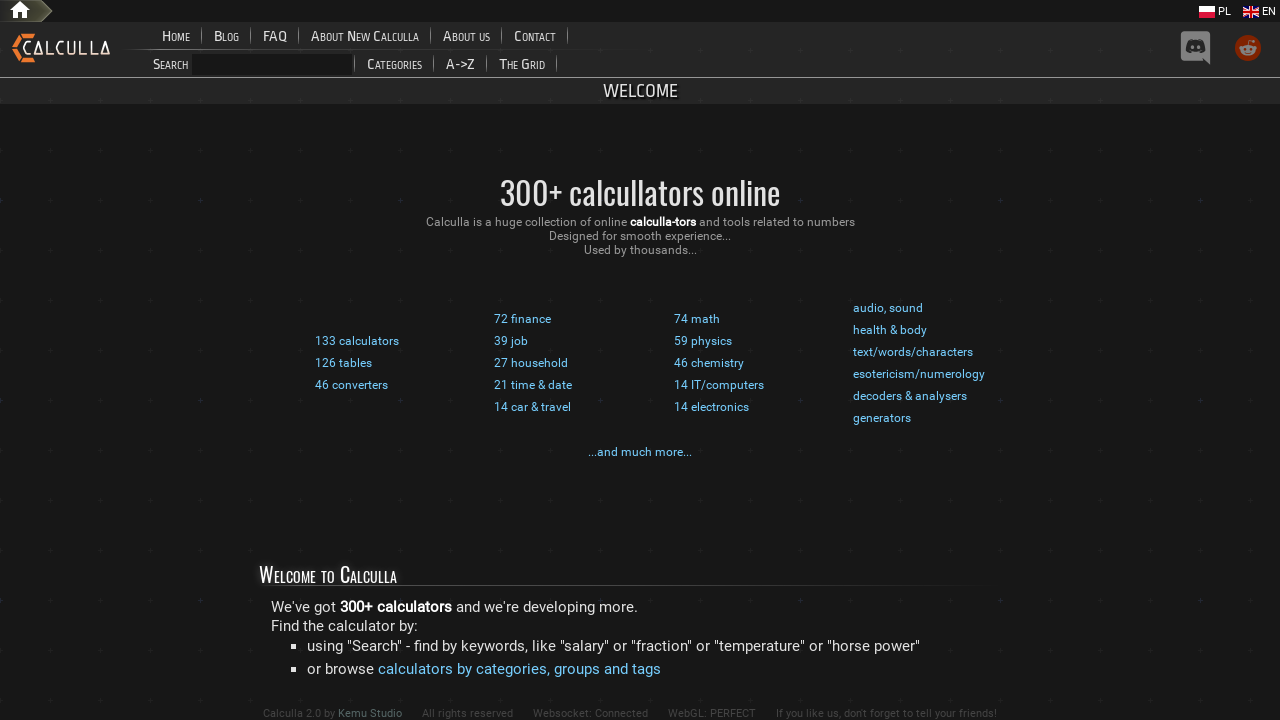

Navigated to Calculla calculator website homepage
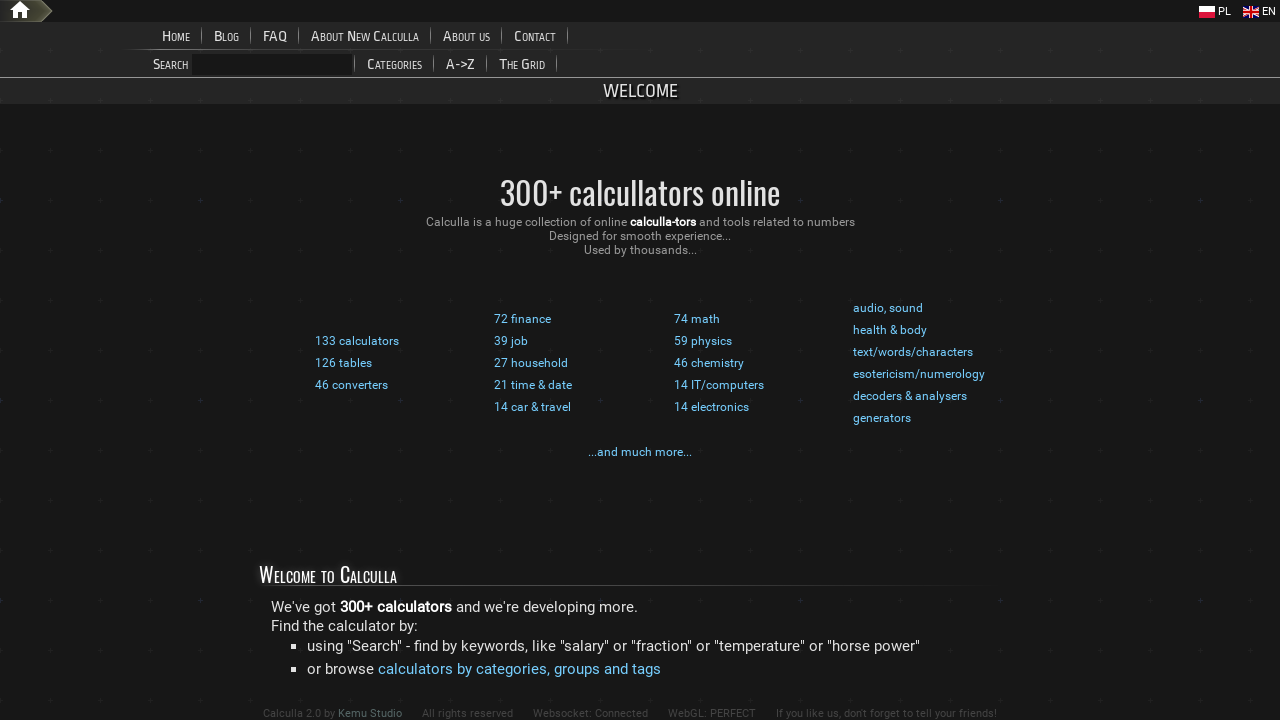

Page DOM content loaded successfully
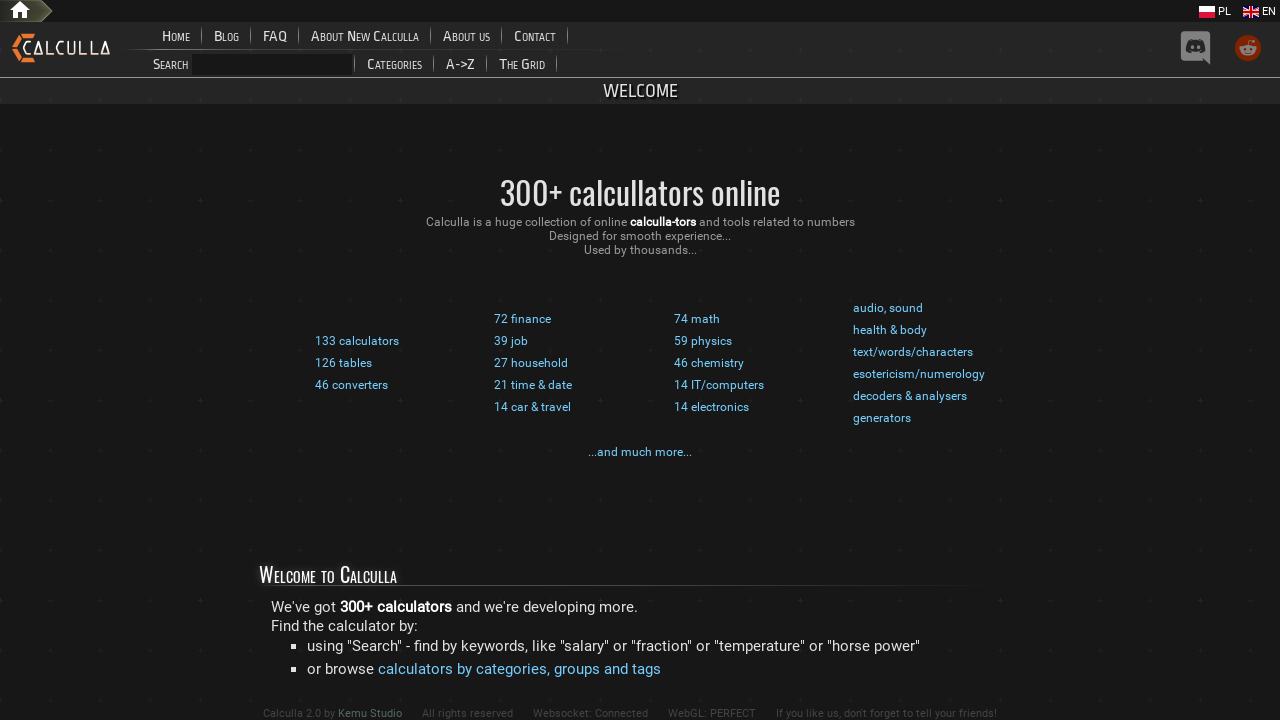

Verified page has a title, confirming successful page load
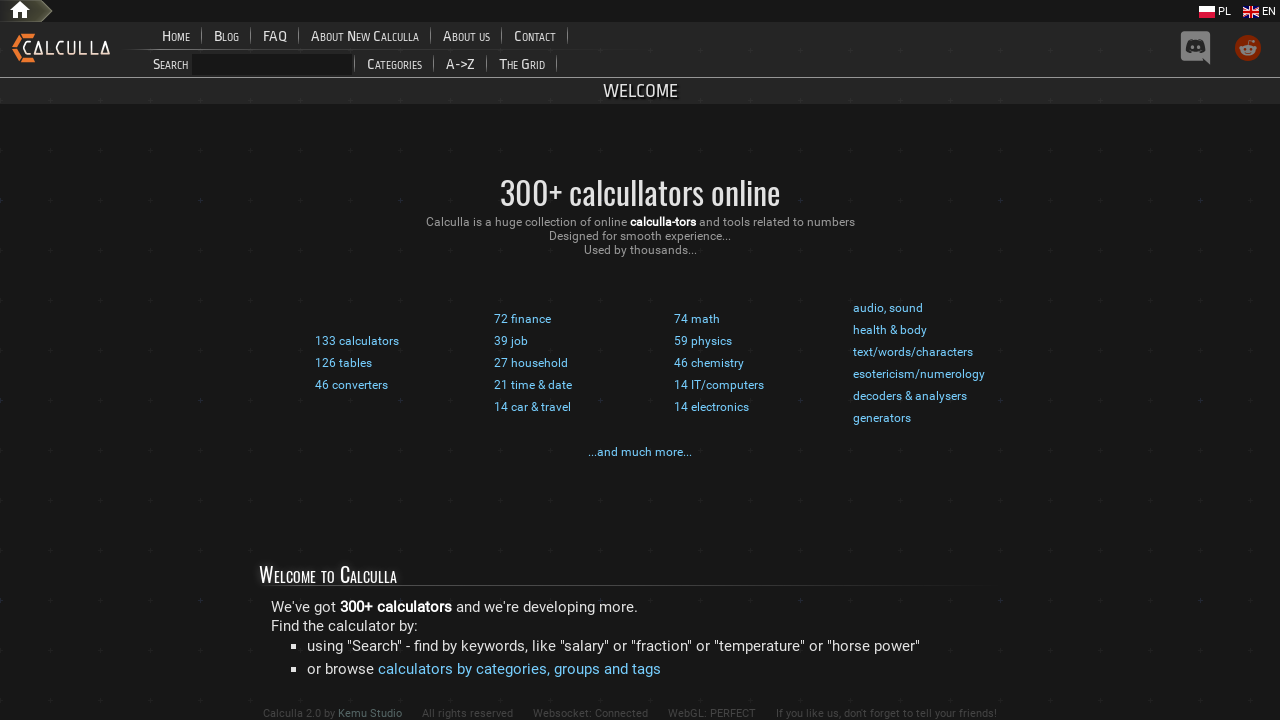

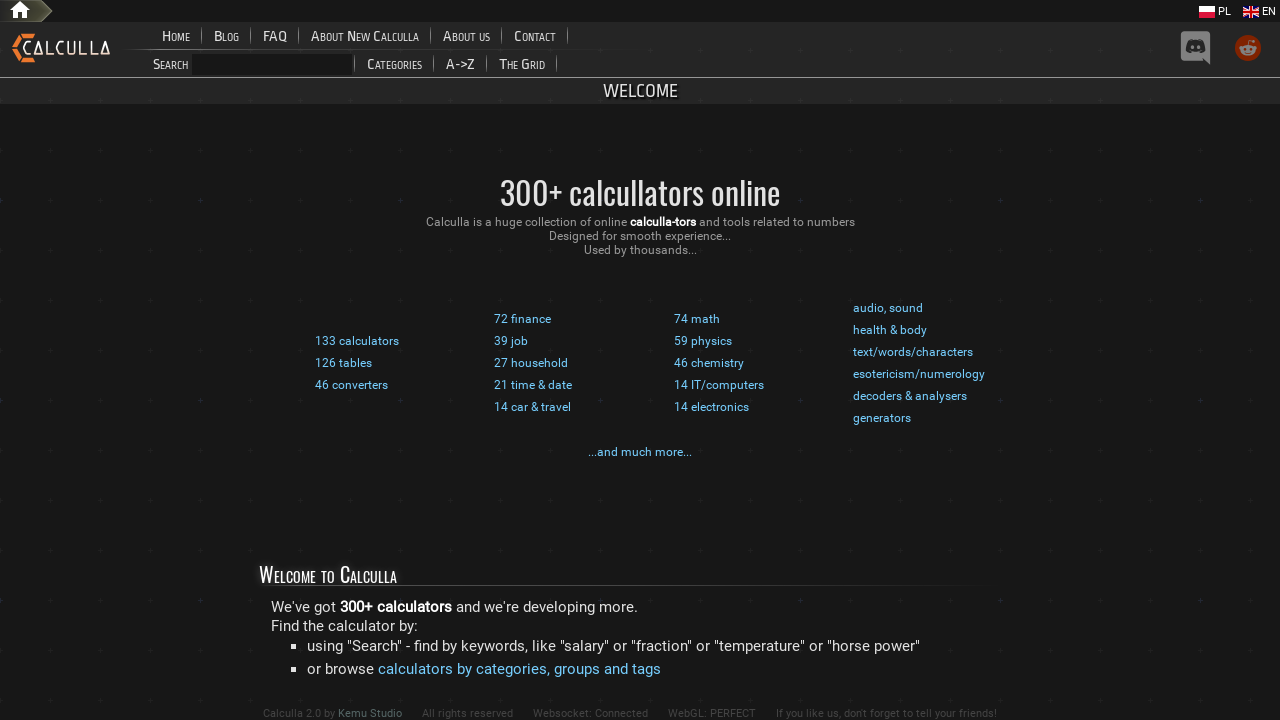